Tests JavaScript alert handling functionality by clicking buttons that trigger alerts, handling them via dialog listeners, and verifying the result messages displayed on the page.

Starting URL: https://www.leafground.com/alert.xhtml

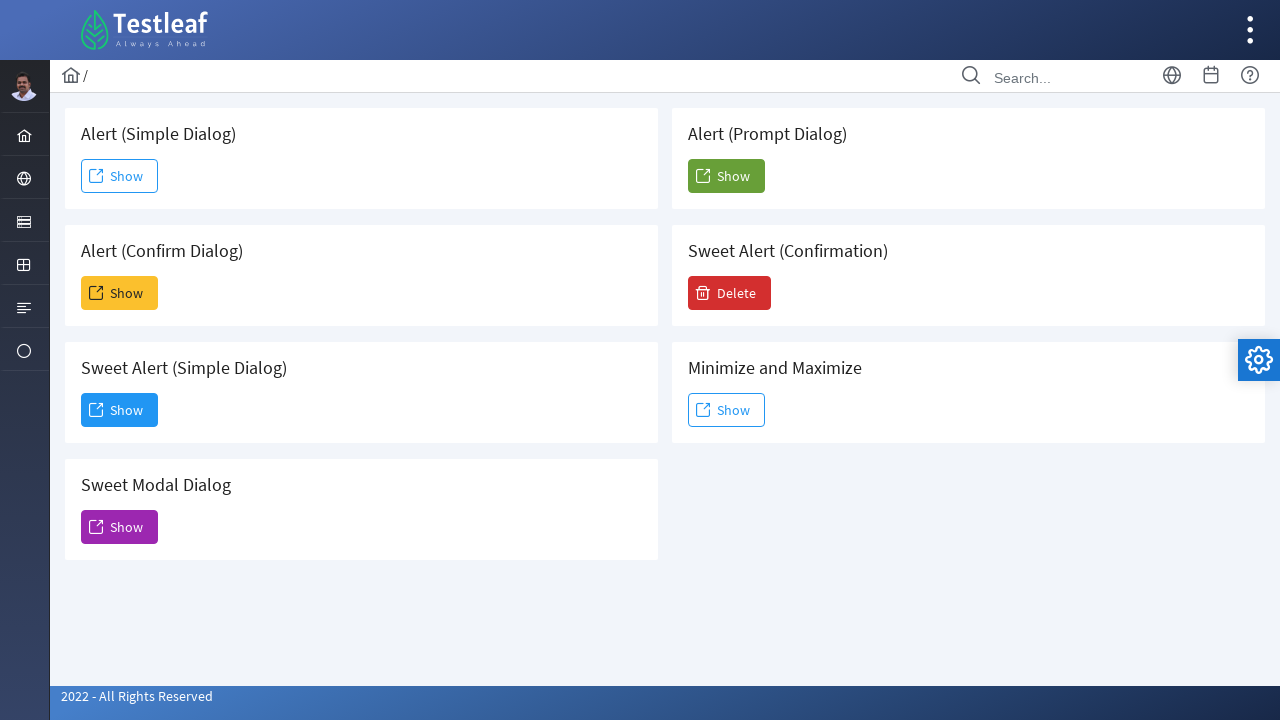

Clicked first 'Show' button to trigger alert at (120, 176) on (//span[text()='Show'])[1]
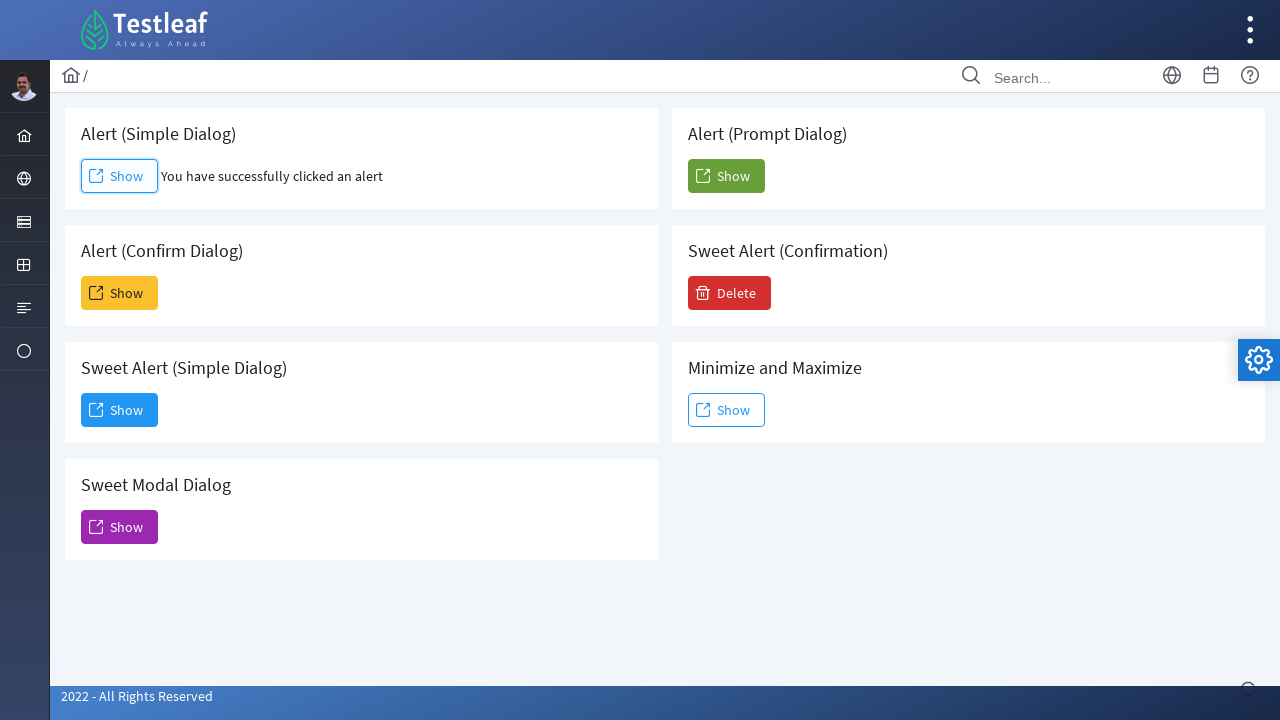

Waited for simple result message to appear
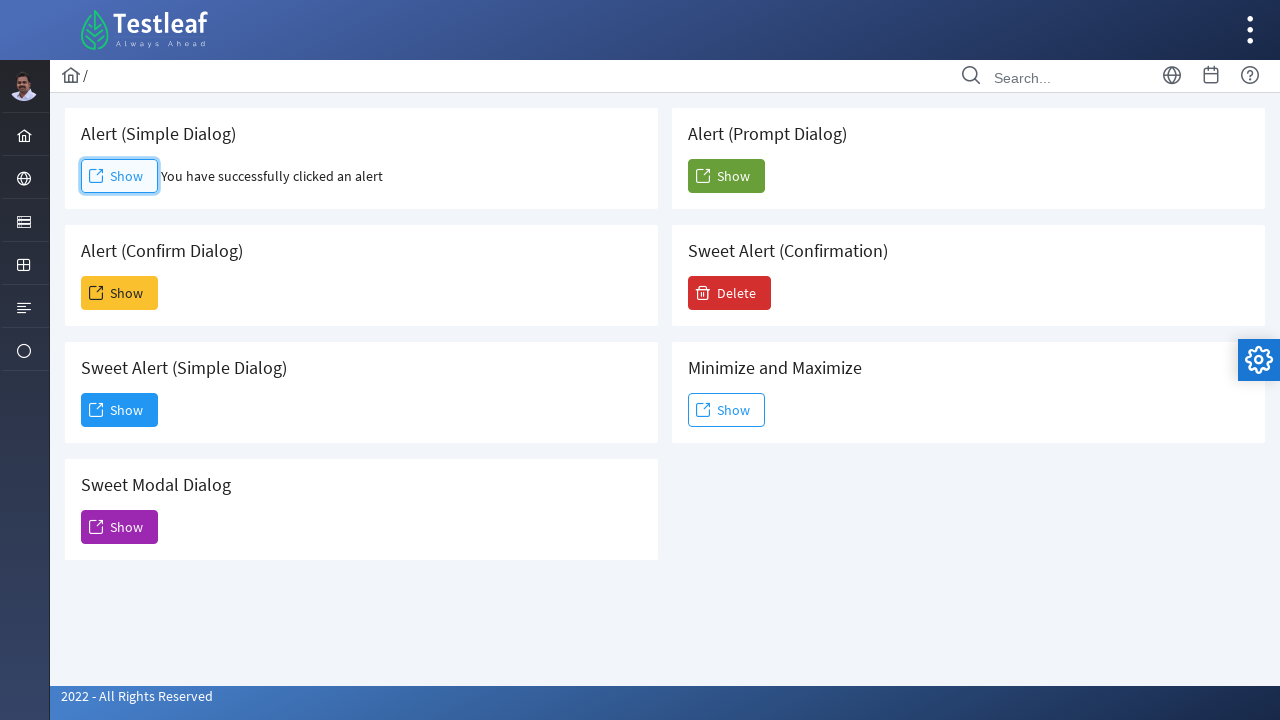

Retrieved result message: 'You have successfully clicked an alert'
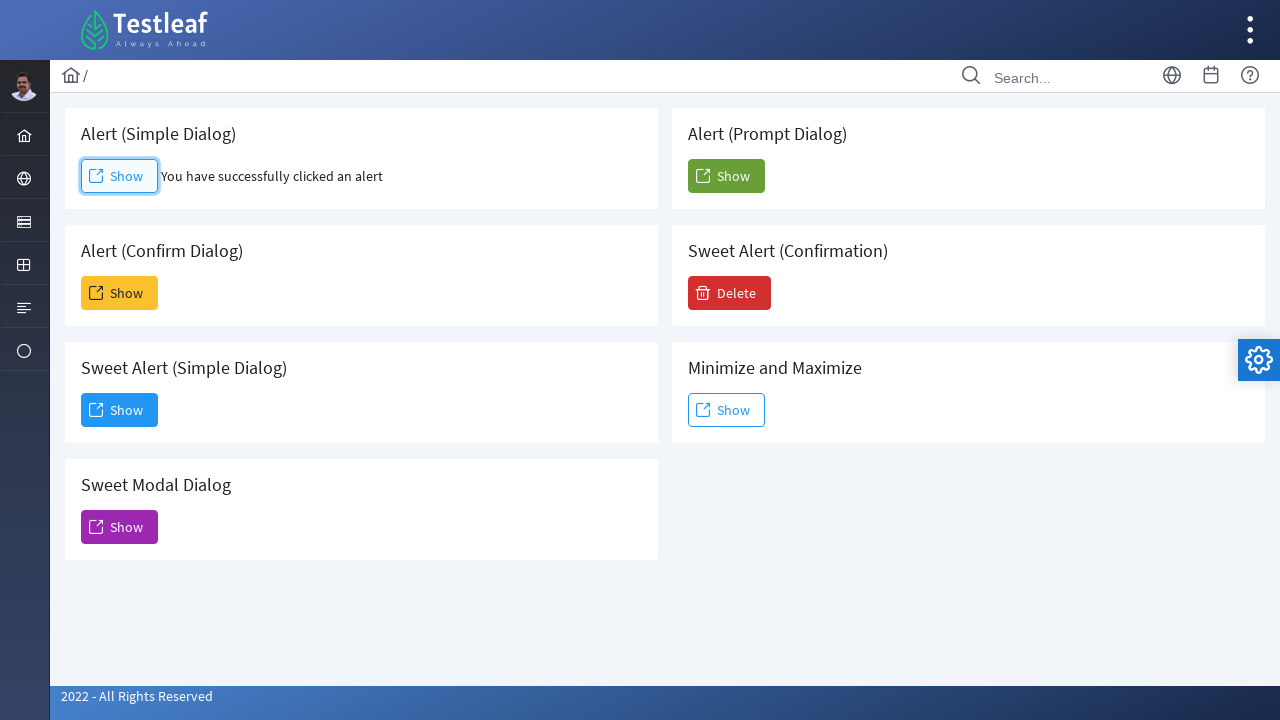

Set up dialog handler to dismiss alerts
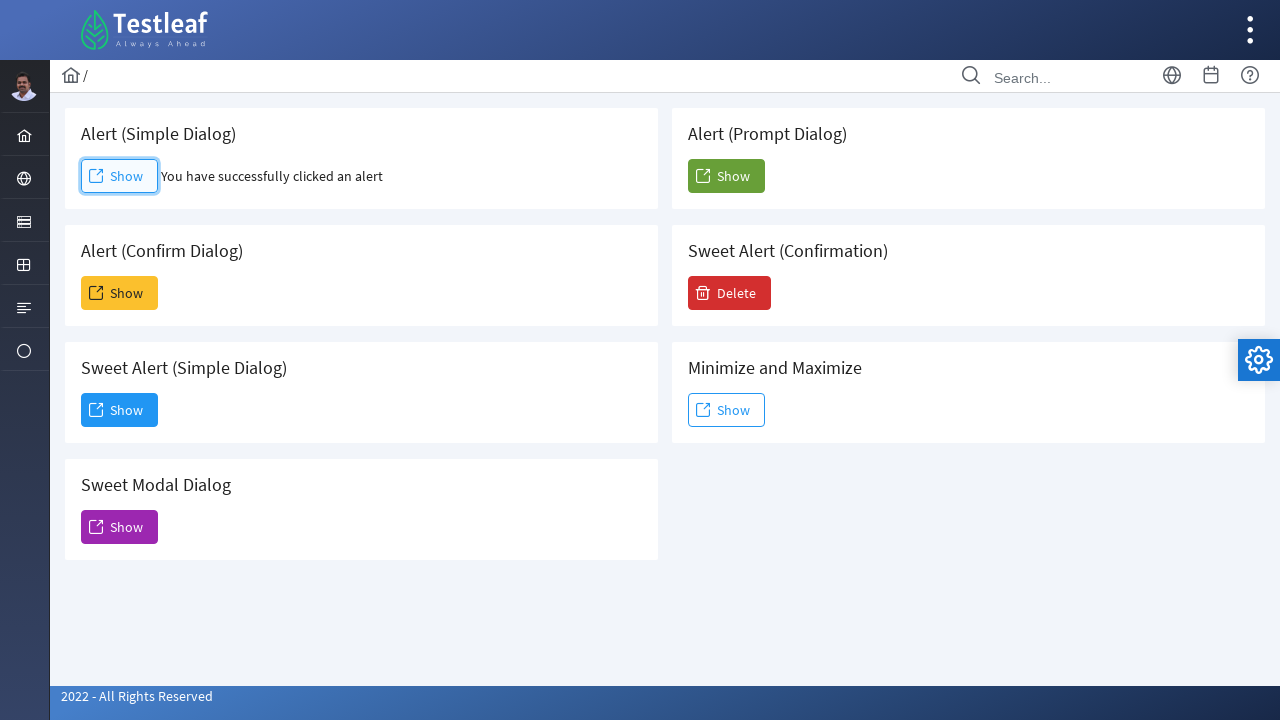

Clicked first 'Show' button again with dismiss handler active at (120, 176) on (//span[text()='Show'])[1]
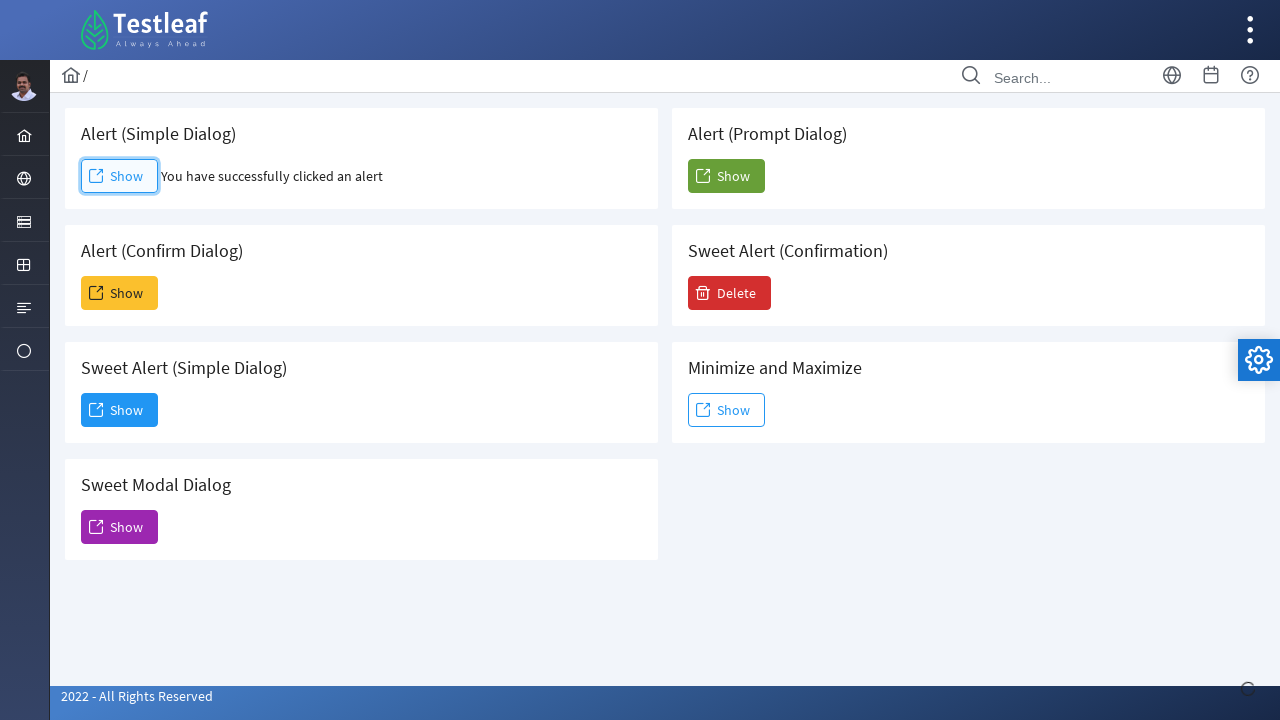

Clicked second 'Show' button to trigger alert at (120, 293) on (//span[text()='Show'])[2]
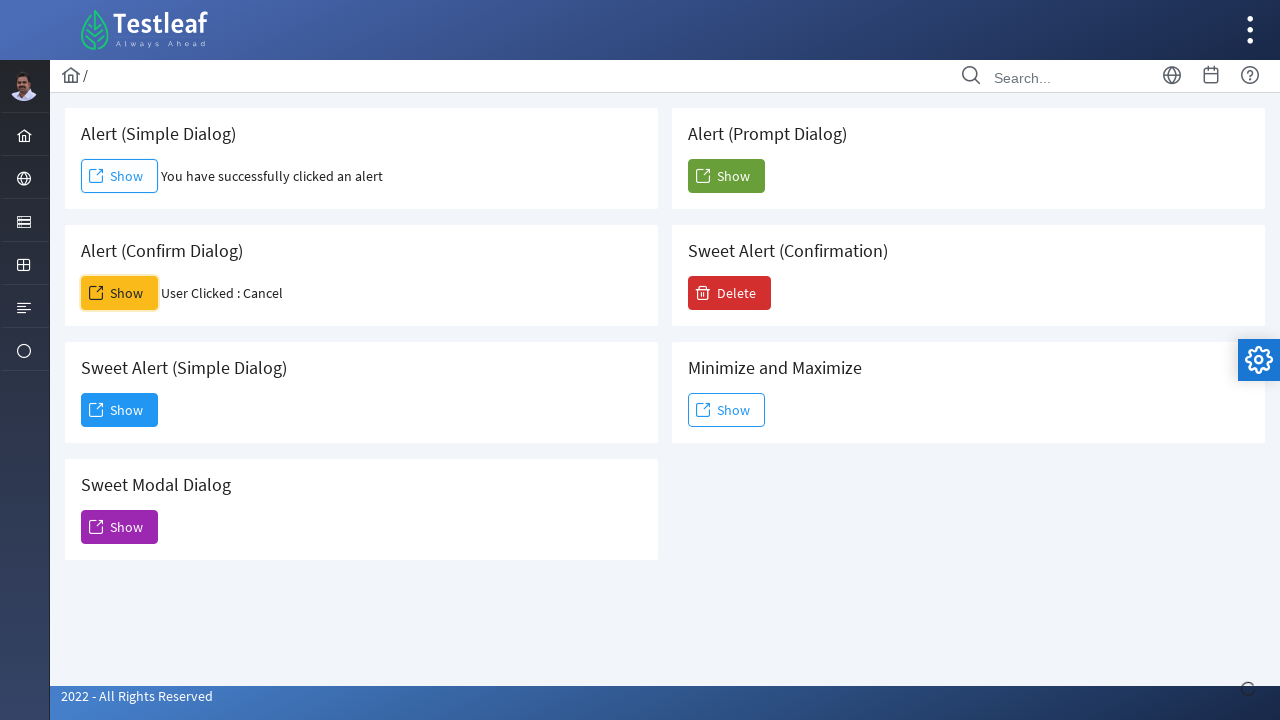

Waited for result message to appear after second alert
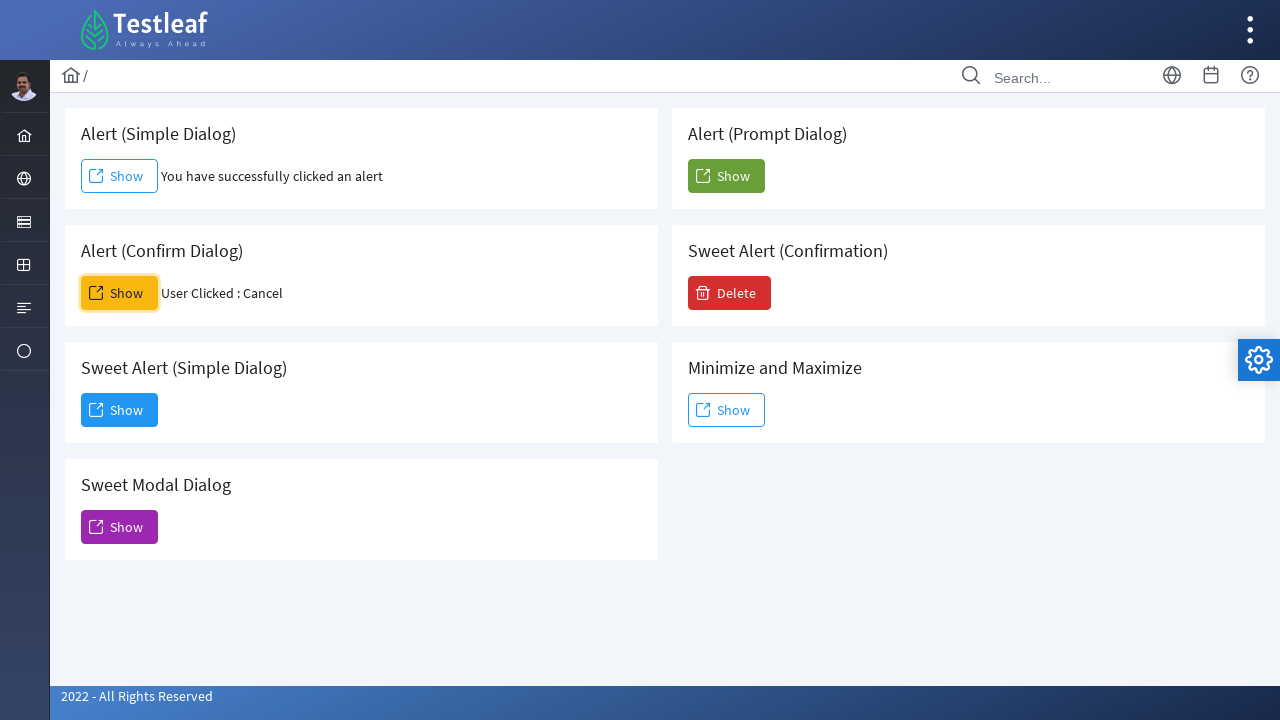

Retrieved second alert result message: 'User Clicked : Cancel'
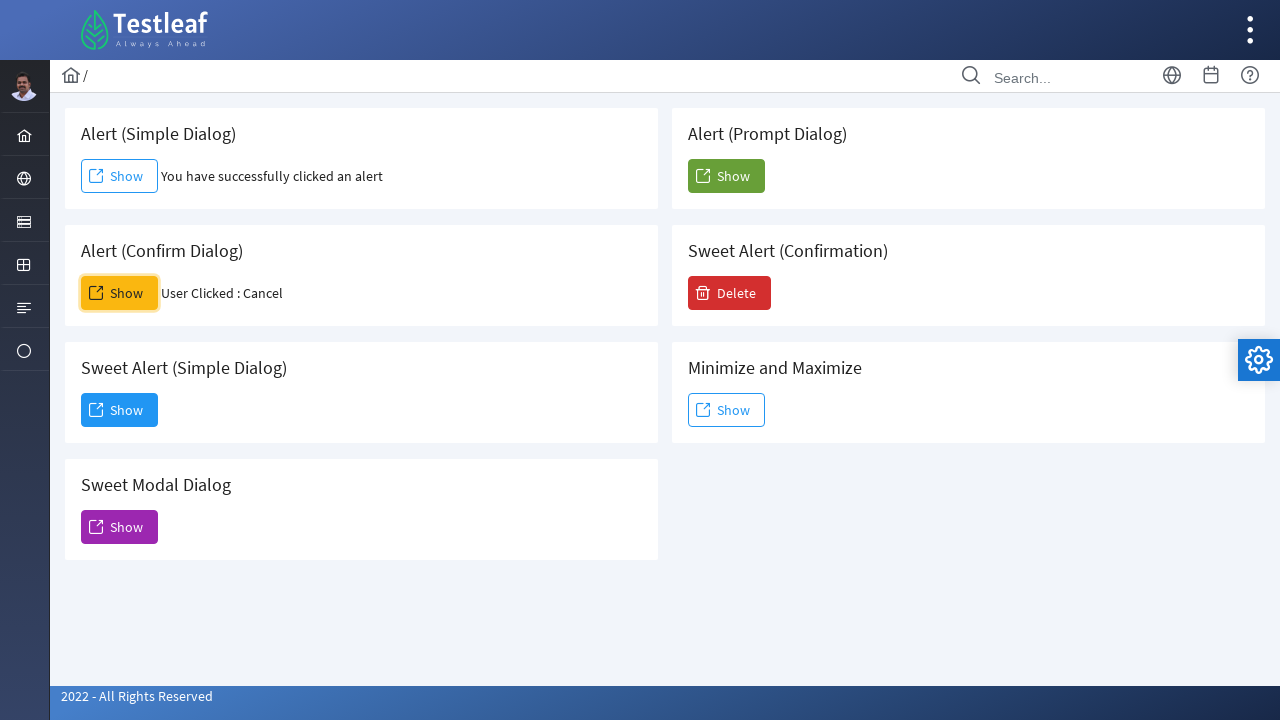

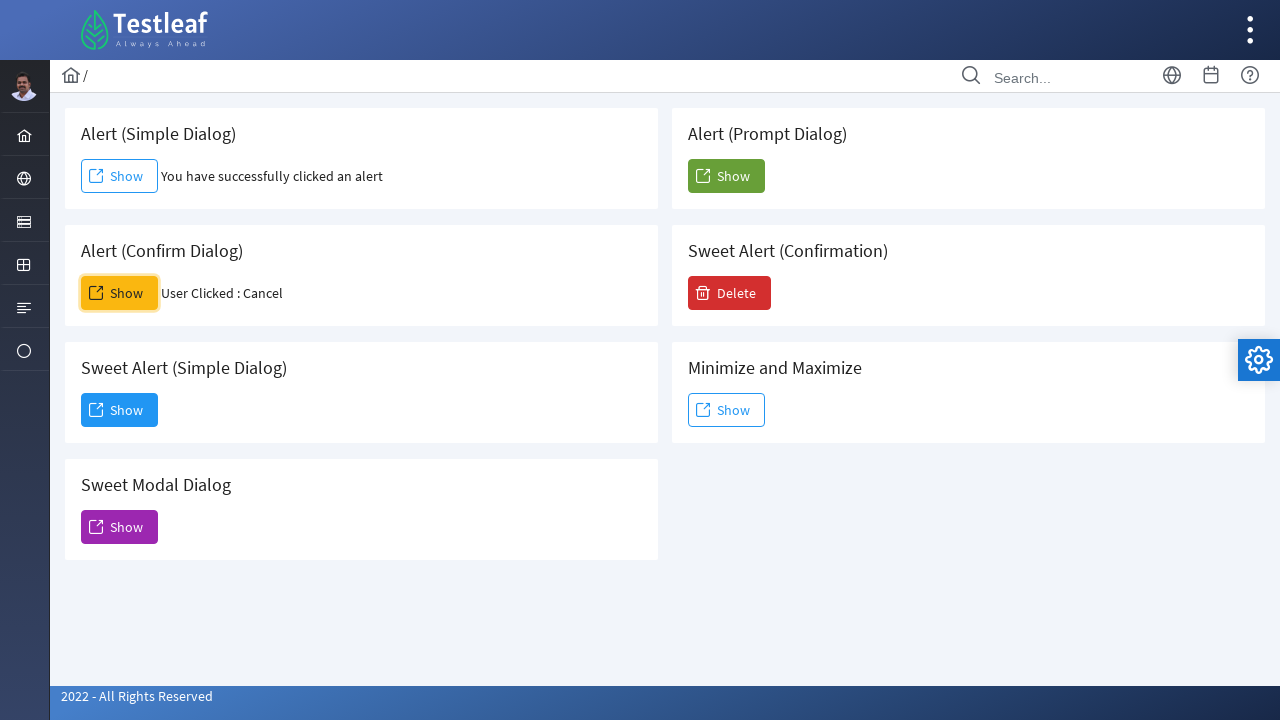